Tests datepicker functionality by opening the calendar and selecting today's date

Starting URL: https://jqueryui.com/datepicker/

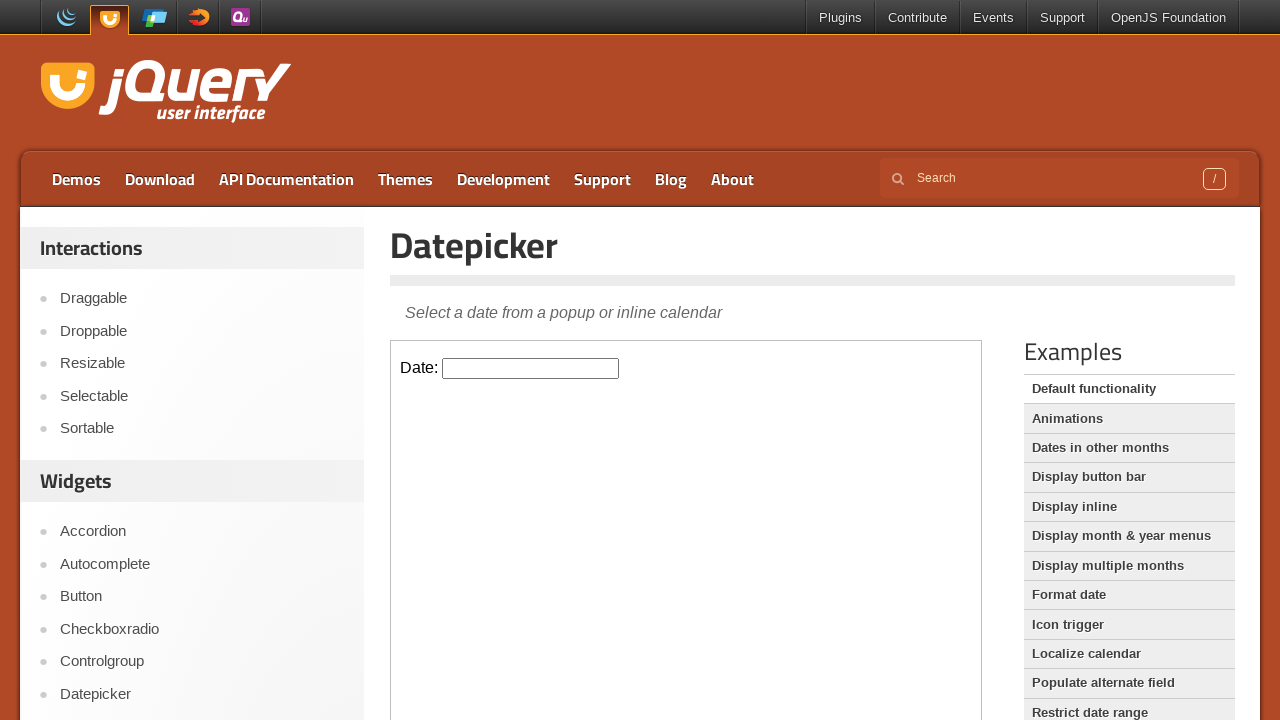

Located iframe containing datepicker demo
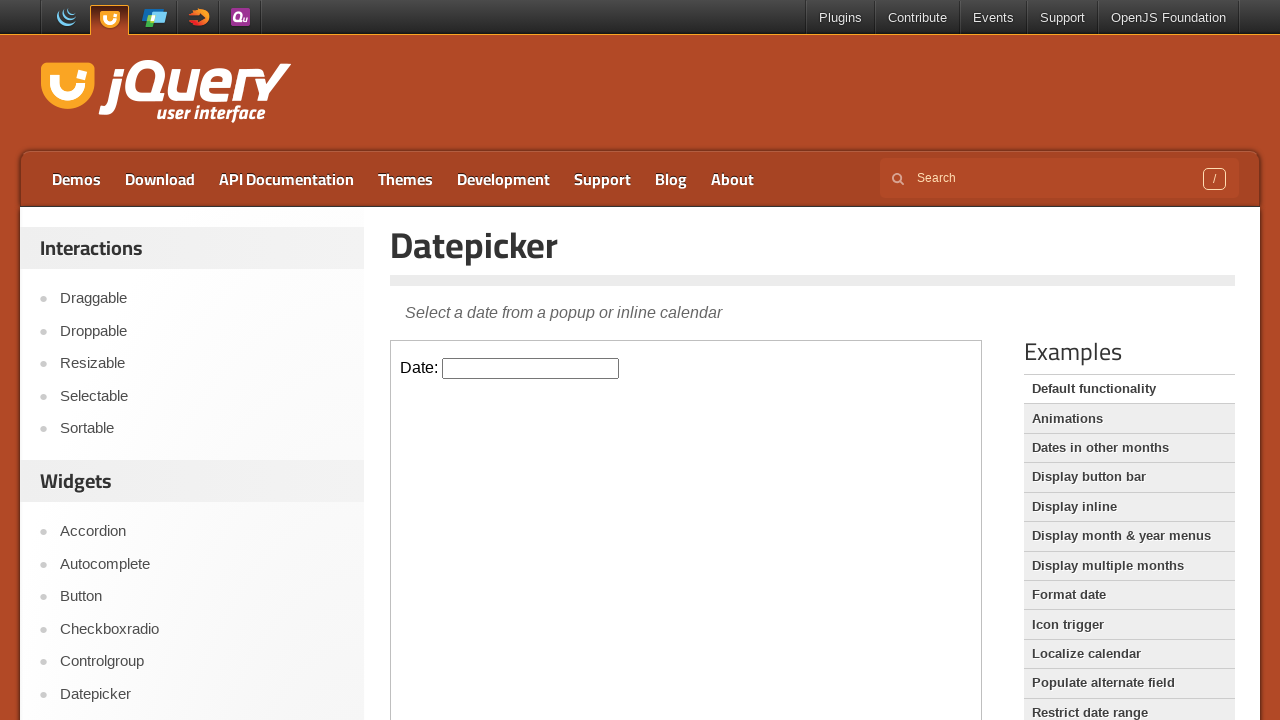

Clicked datepicker input to open calendar at (531, 368) on xpath=//iframe[@class='demo-frame'] >> internal:control=enter-frame >> #datepick
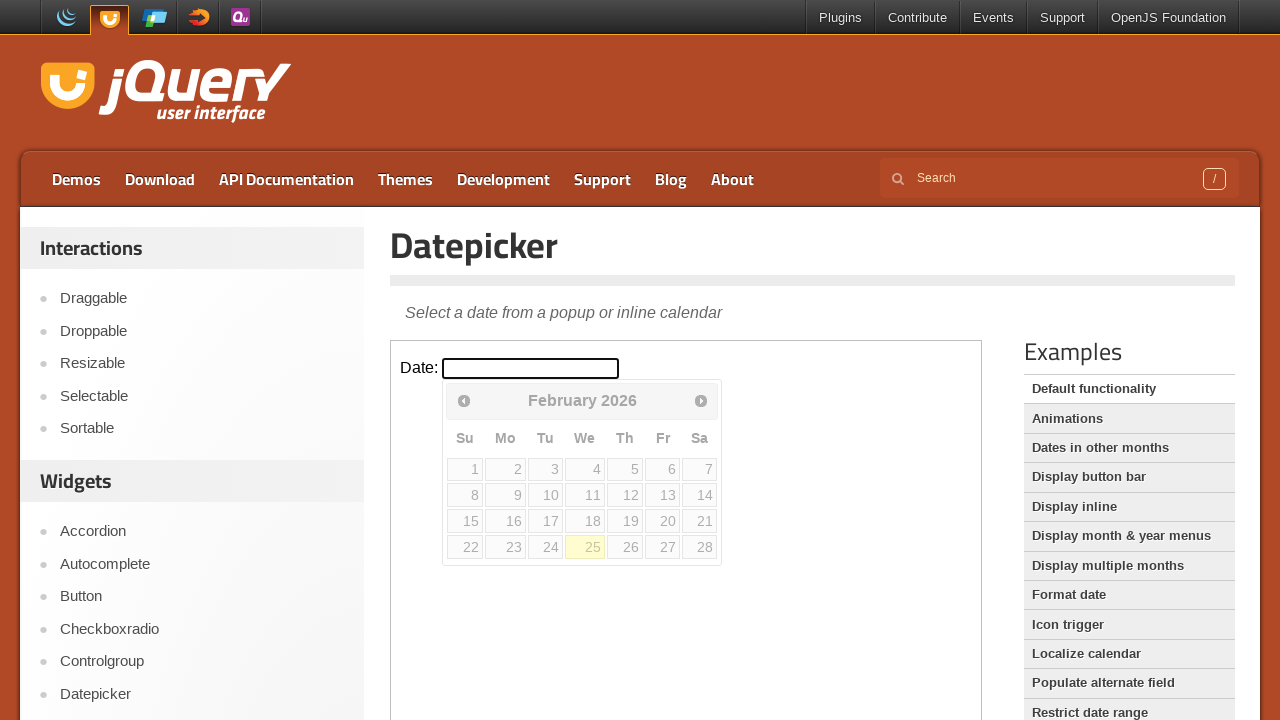

Retrieved today's date text: 25
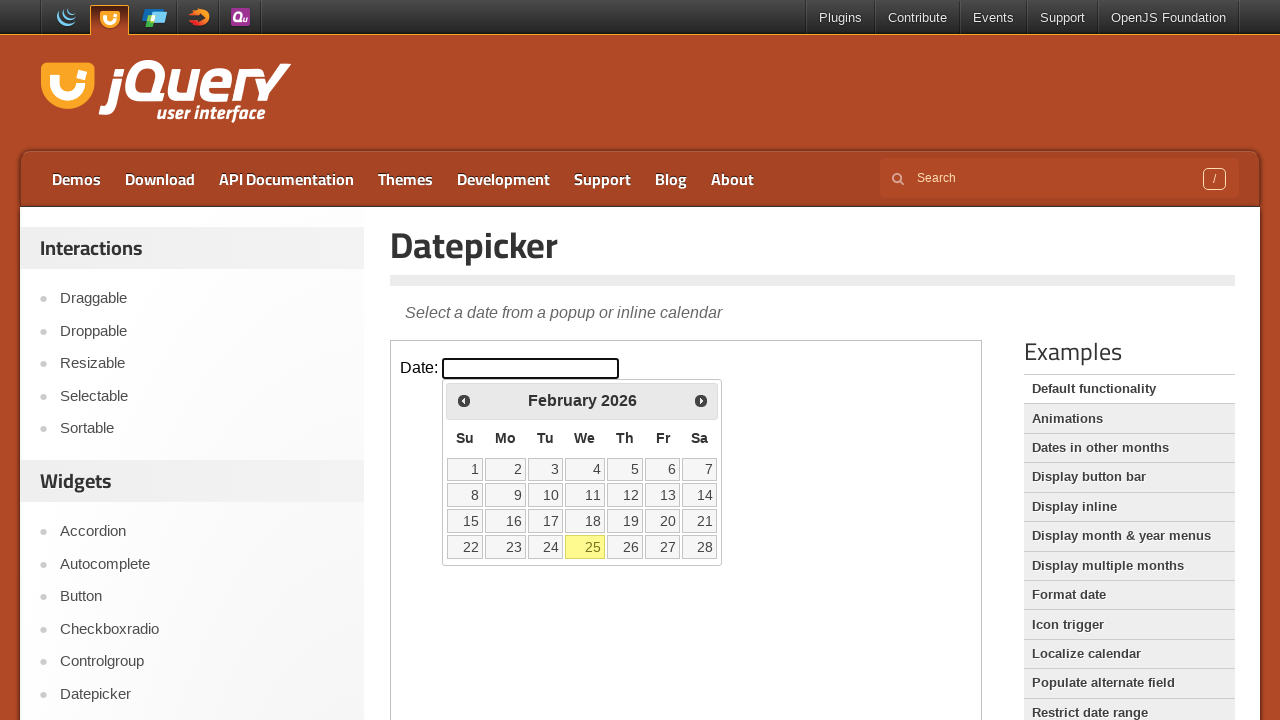

Found 28 date links in calendar
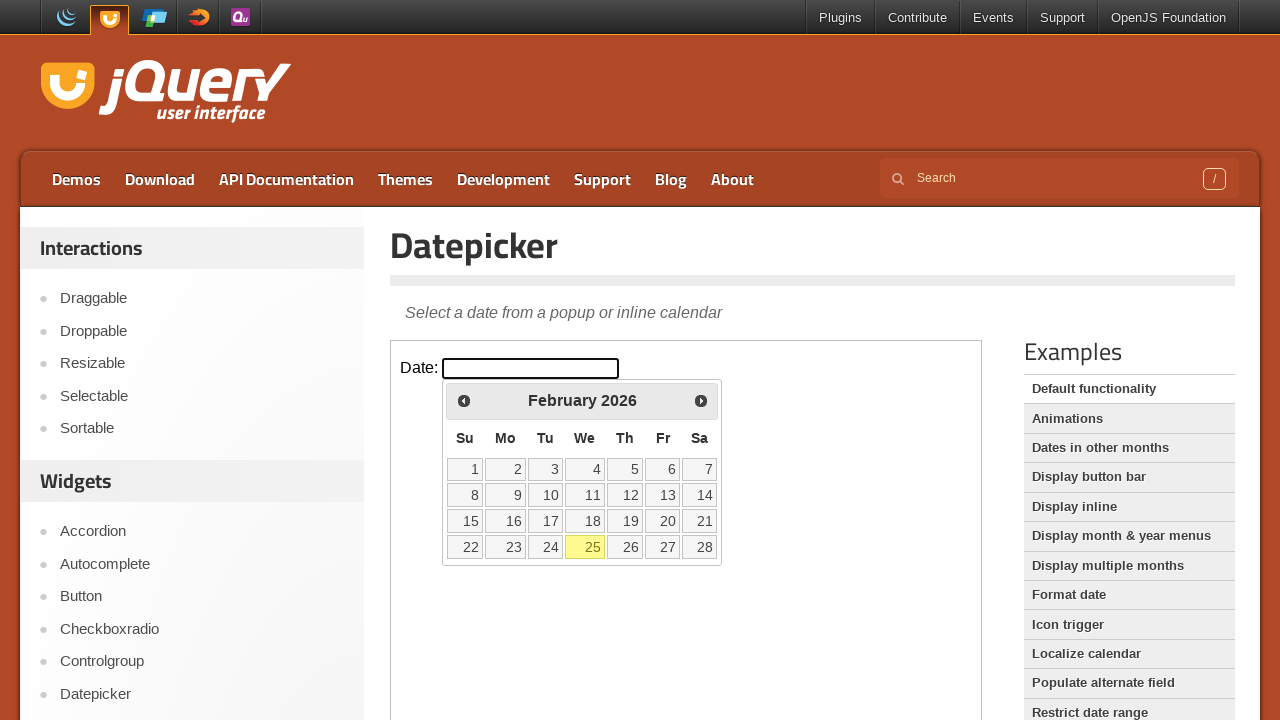

Clicked today's date (25) in calendar at (585, 547) on xpath=//iframe[@class='demo-frame'] >> internal:control=enter-frame >> xpath=//t
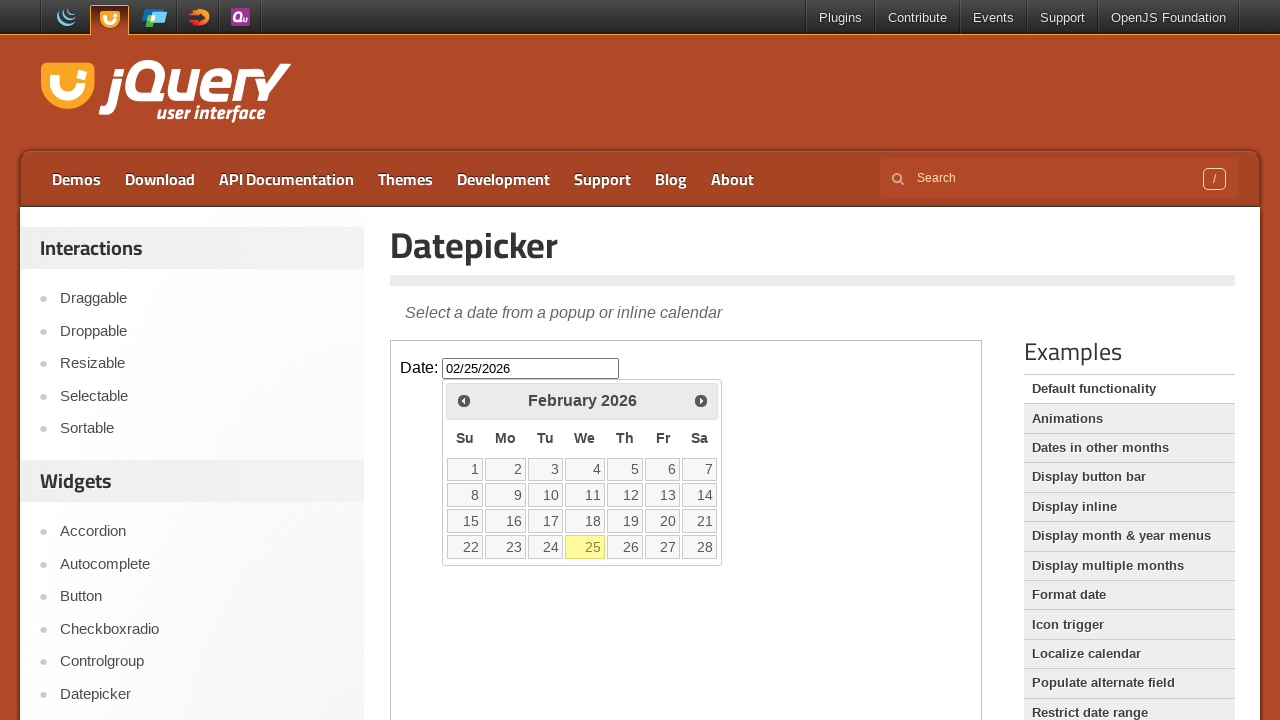

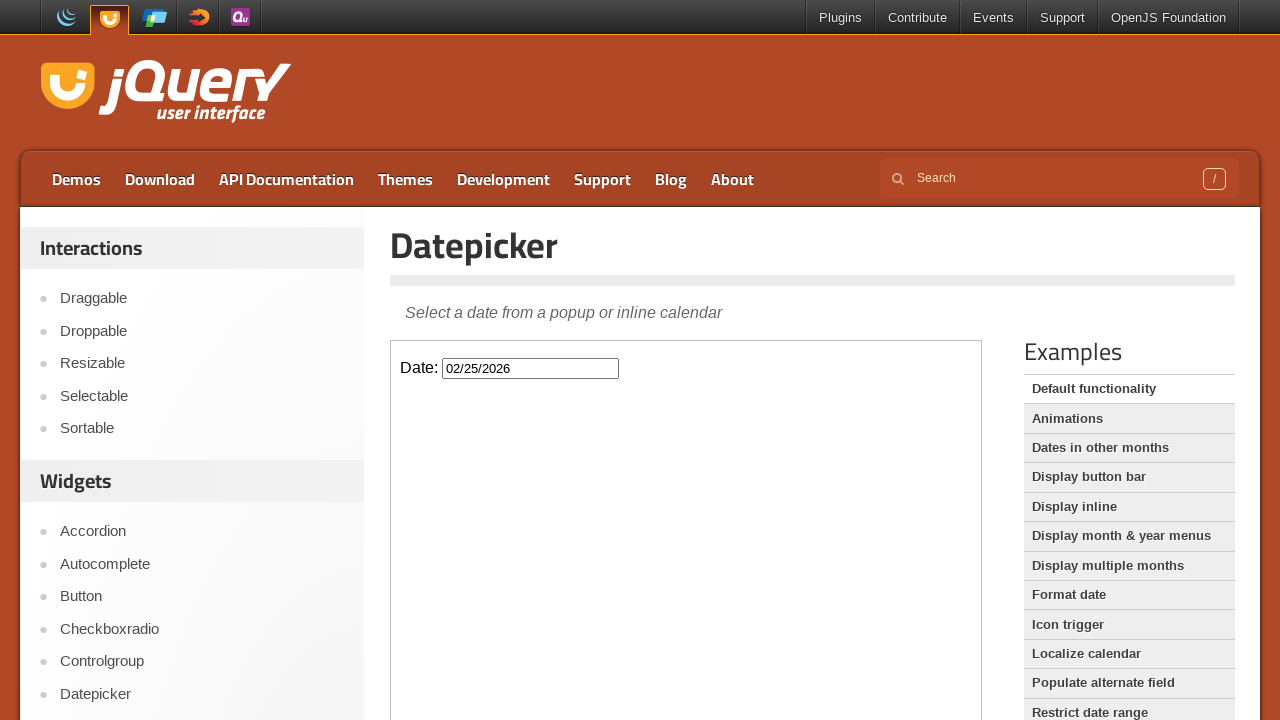